Tests browser tab switching functionality by clicking a button to open a new tab, switching to it, and interacting with an element on the new tab

Starting URL: https://demoqa.com/browser-windows

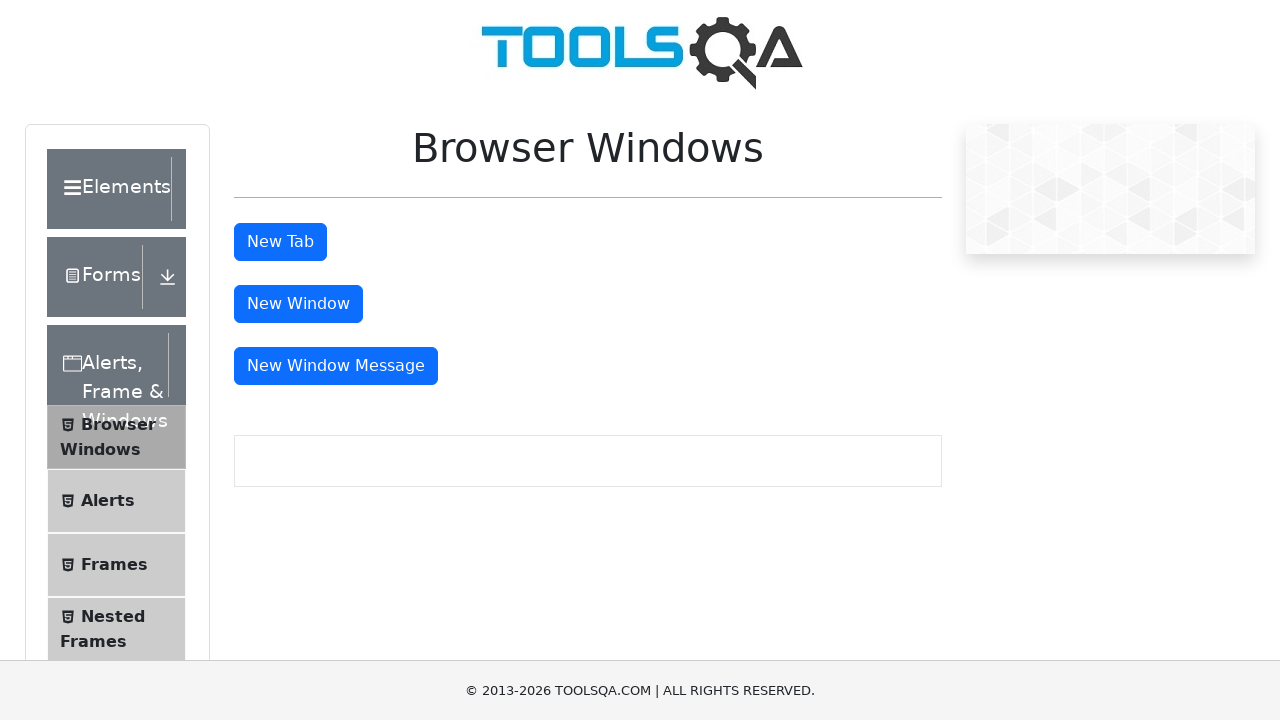

Clicked tab button to open a new tab at (280, 242) on button#tabButton
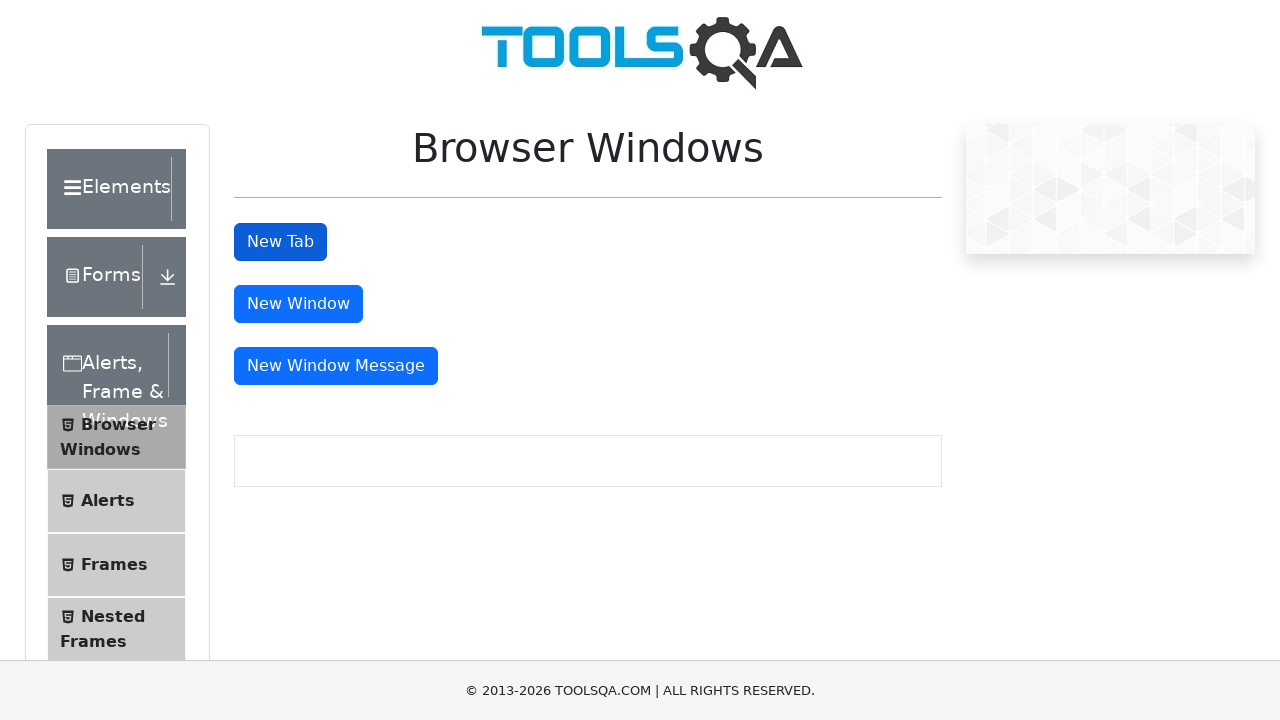

Captured new tab reference
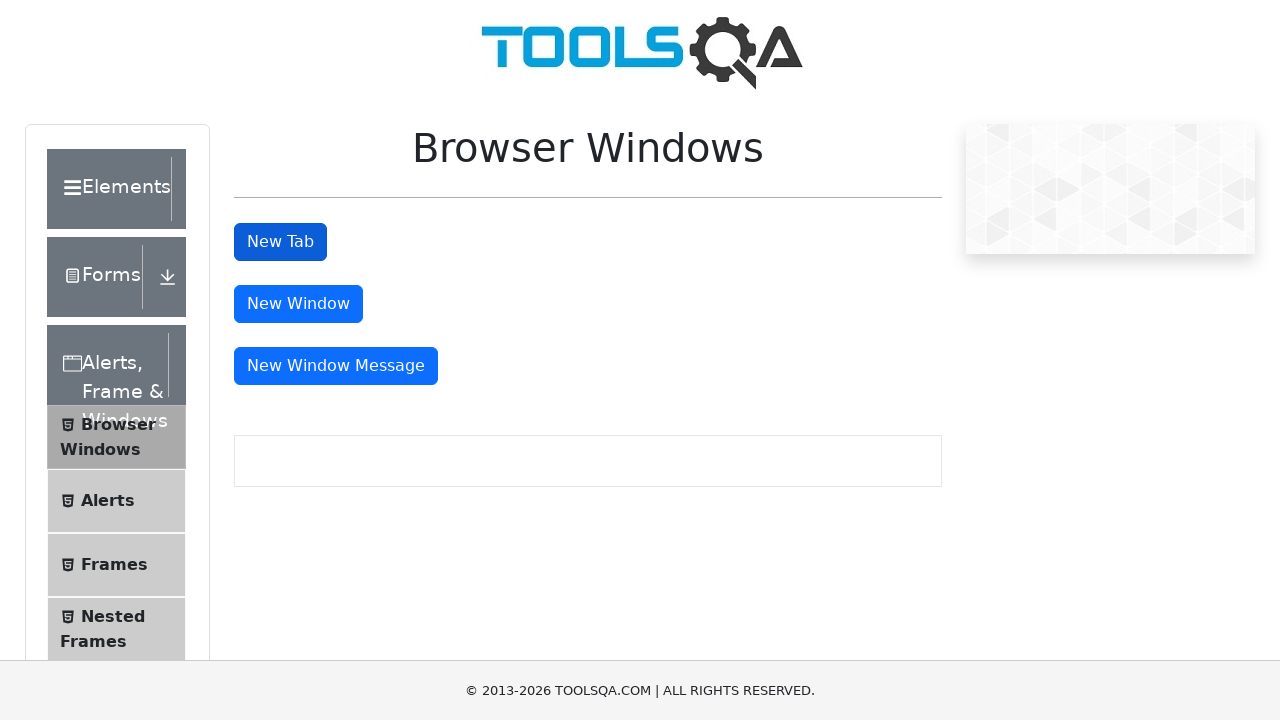

New tab finished loading
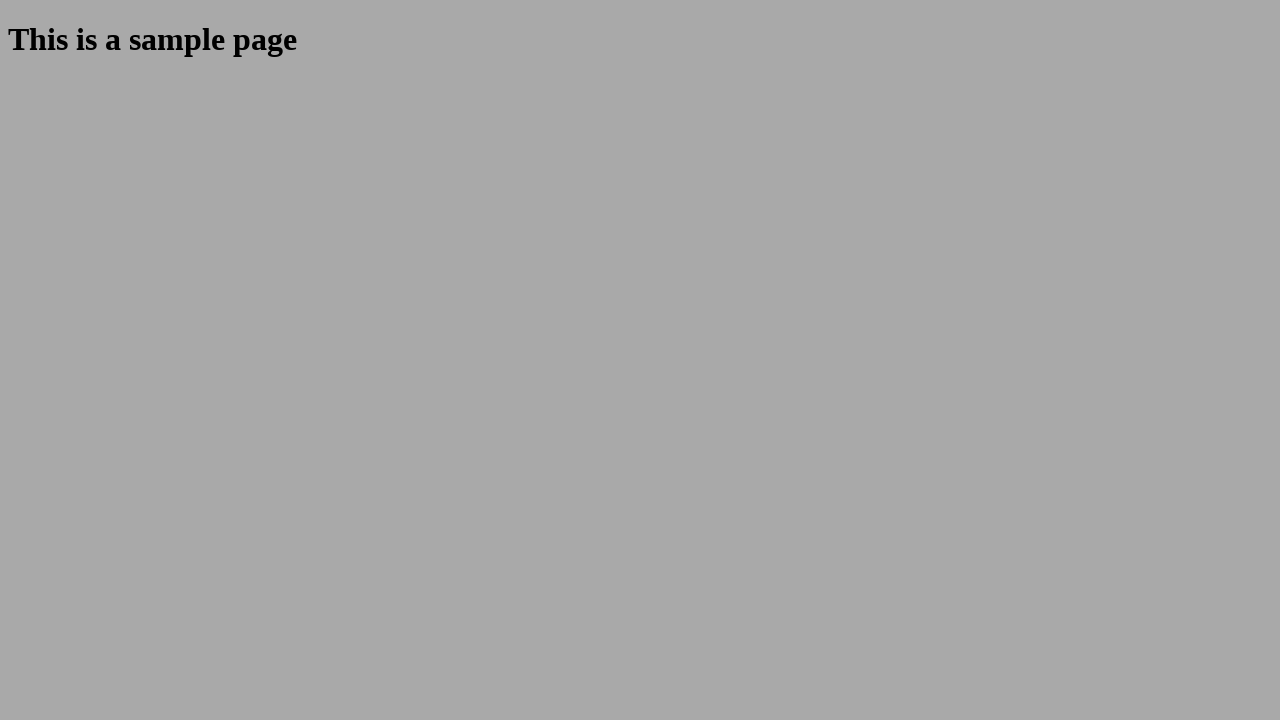

Clicked heading element on new tab at (640, 40) on h1#sampleHeading
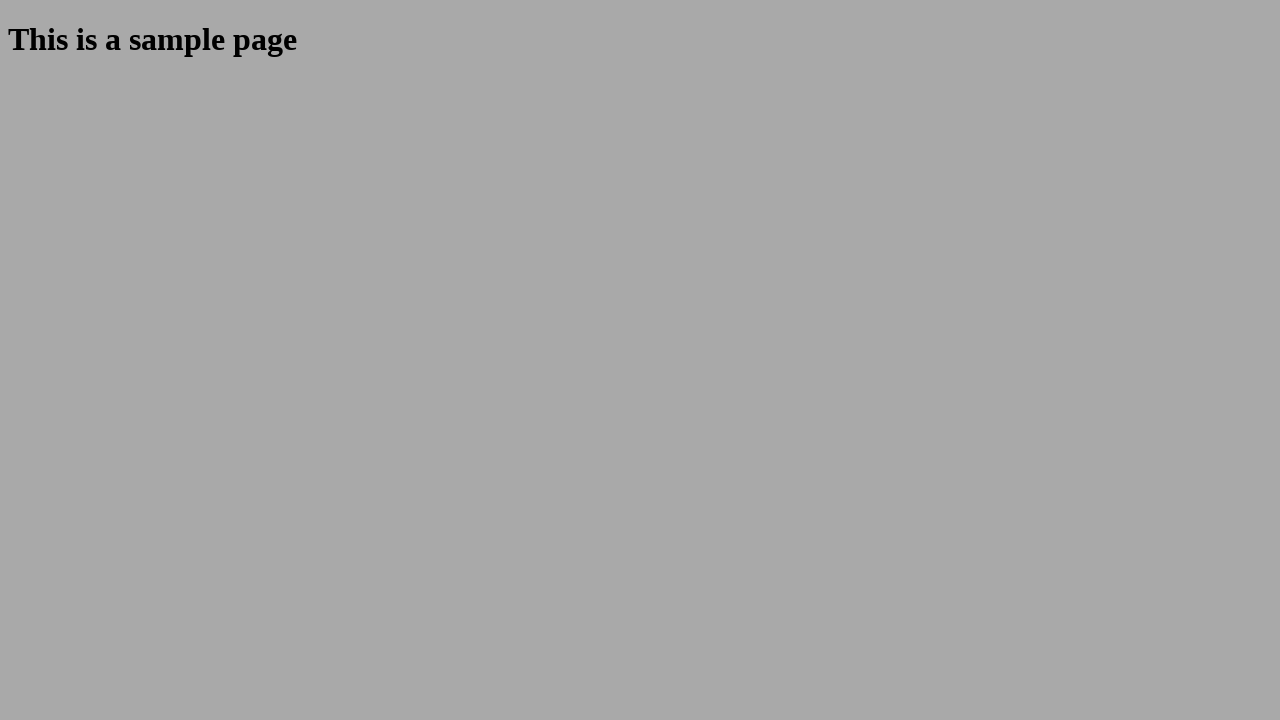

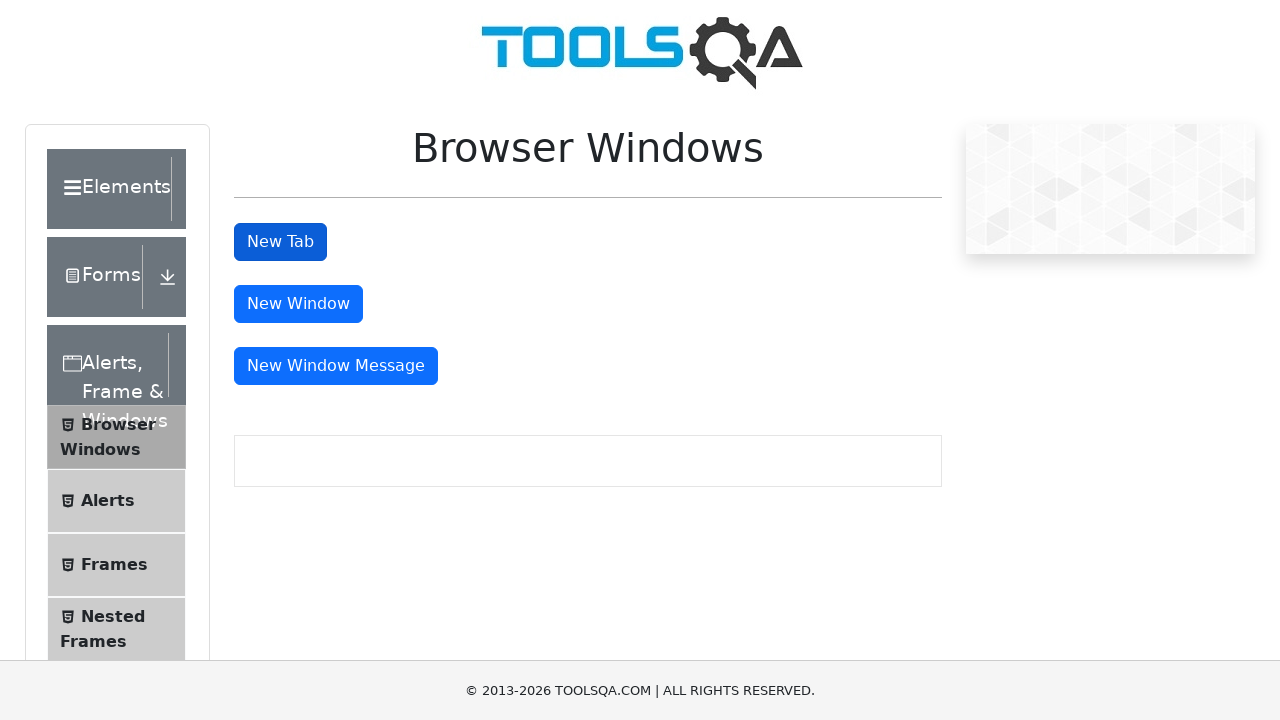